Tests a jQuery multi-select dropdown by opening the dropdown and selecting all available options

Starting URL: https://www.jqueryscript.net/demo/Searchable-Combobox-Plugin-with-jQuery-multilist/

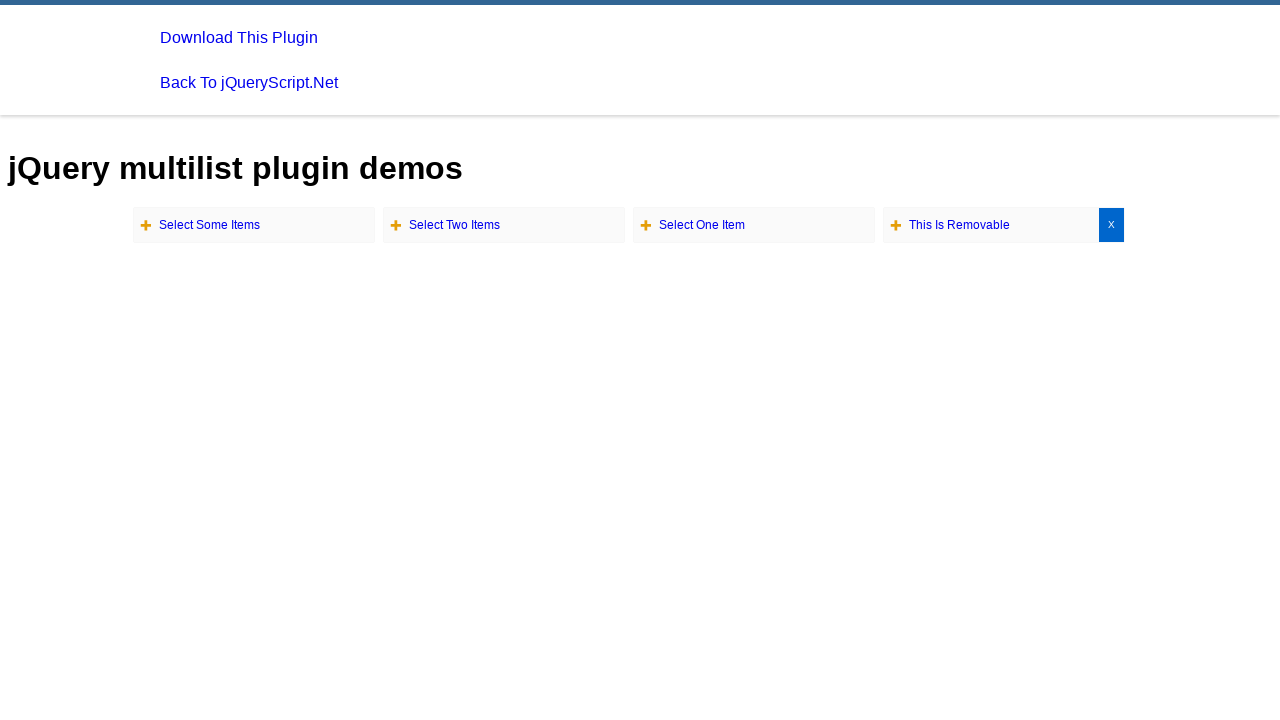

Clicked to open the jQuery multi-select dropdown at (210, 225) on xpath=/html/body/div[2]/div[1]/div/div[1]/a/span
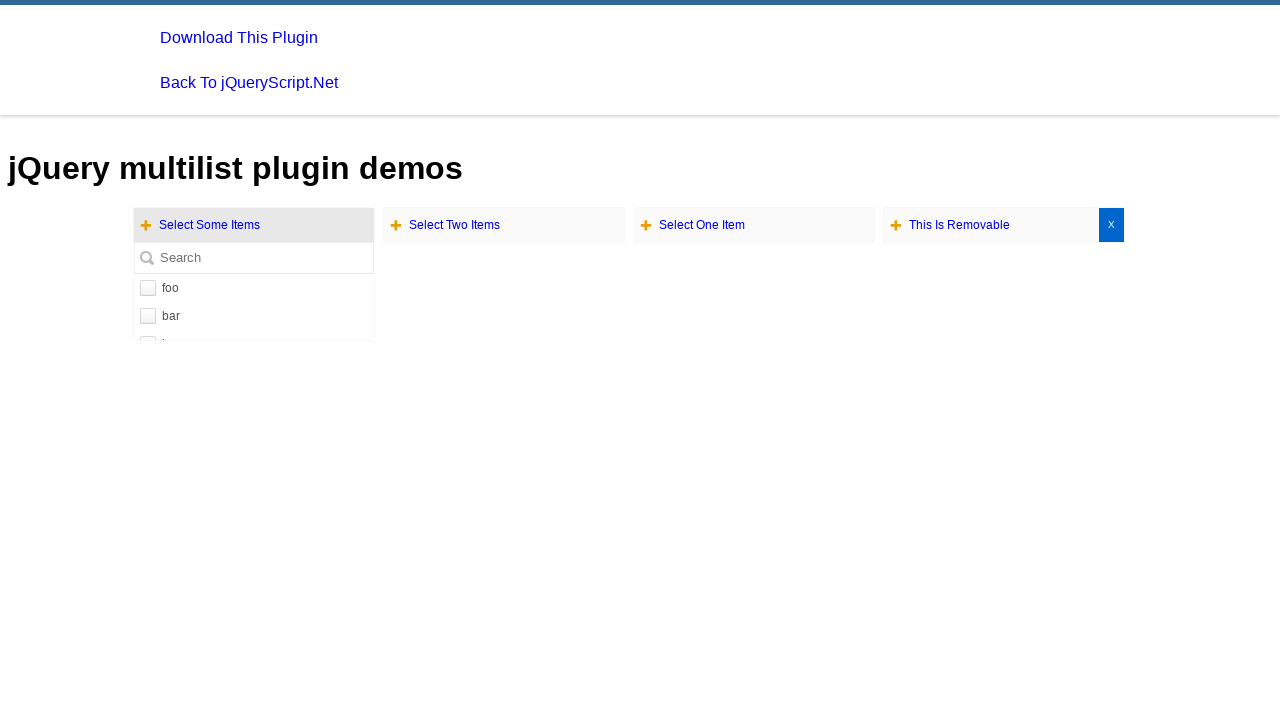

Dropdown options loaded and became visible
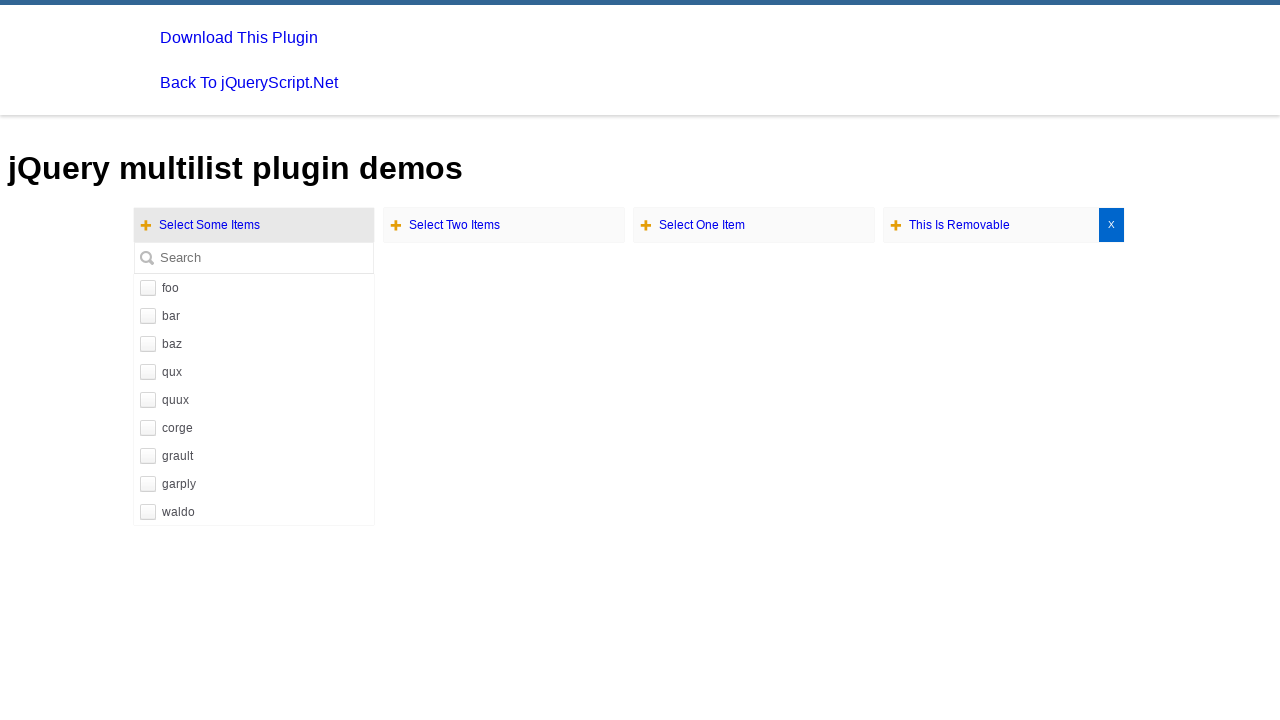

Selected an option from the dropdown at (254, 288) on xpath=//div[@id='multi']//div/ul/li/a[@value>=1] >> nth=0
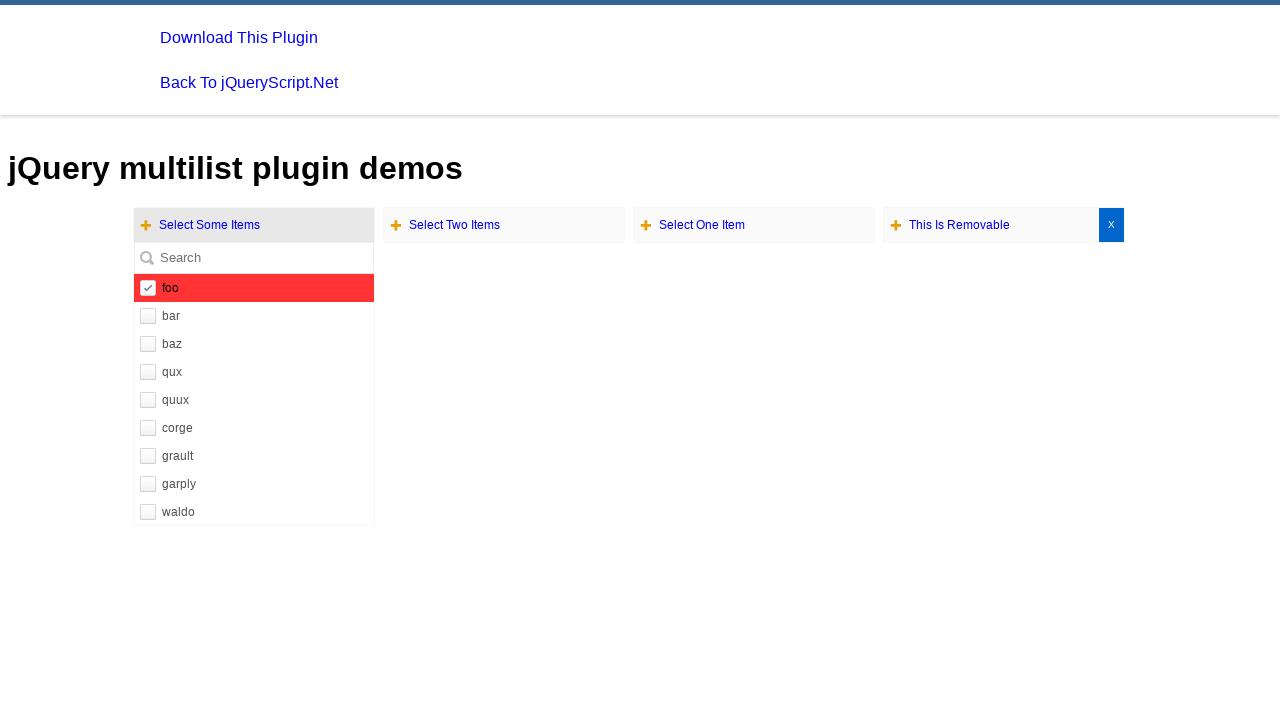

Selected an option from the dropdown at (254, 316) on xpath=//div[@id='multi']//div/ul/li/a[@value>=1] >> nth=1
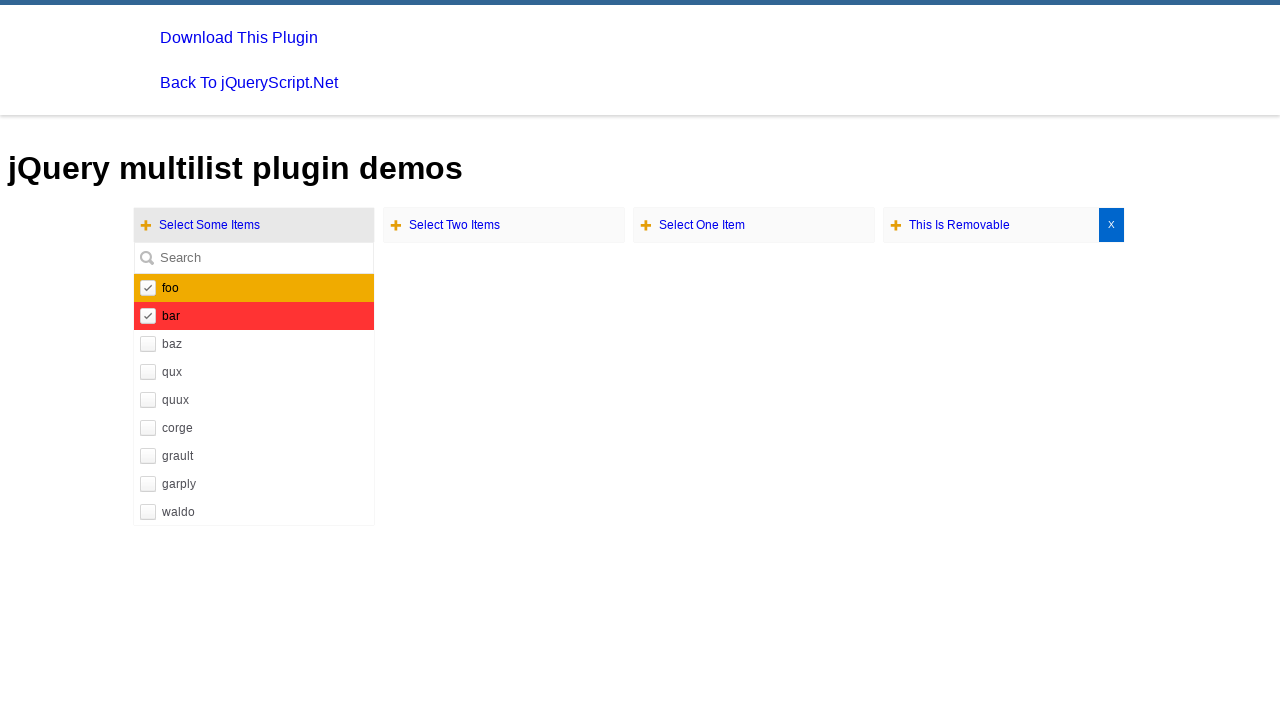

Selected an option from the dropdown at (254, 344) on xpath=//div[@id='multi']//div/ul/li/a[@value>=1] >> nth=2
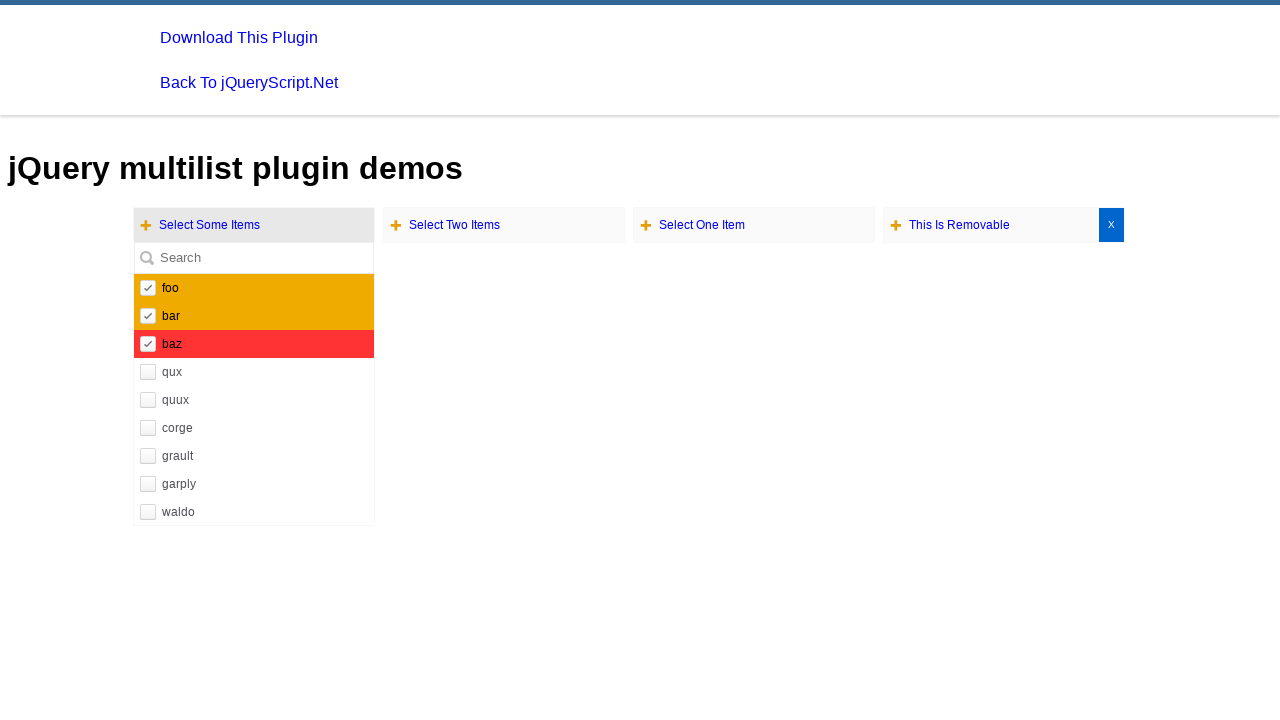

Selected an option from the dropdown at (254, 372) on xpath=//div[@id='multi']//div/ul/li/a[@value>=1] >> nth=3
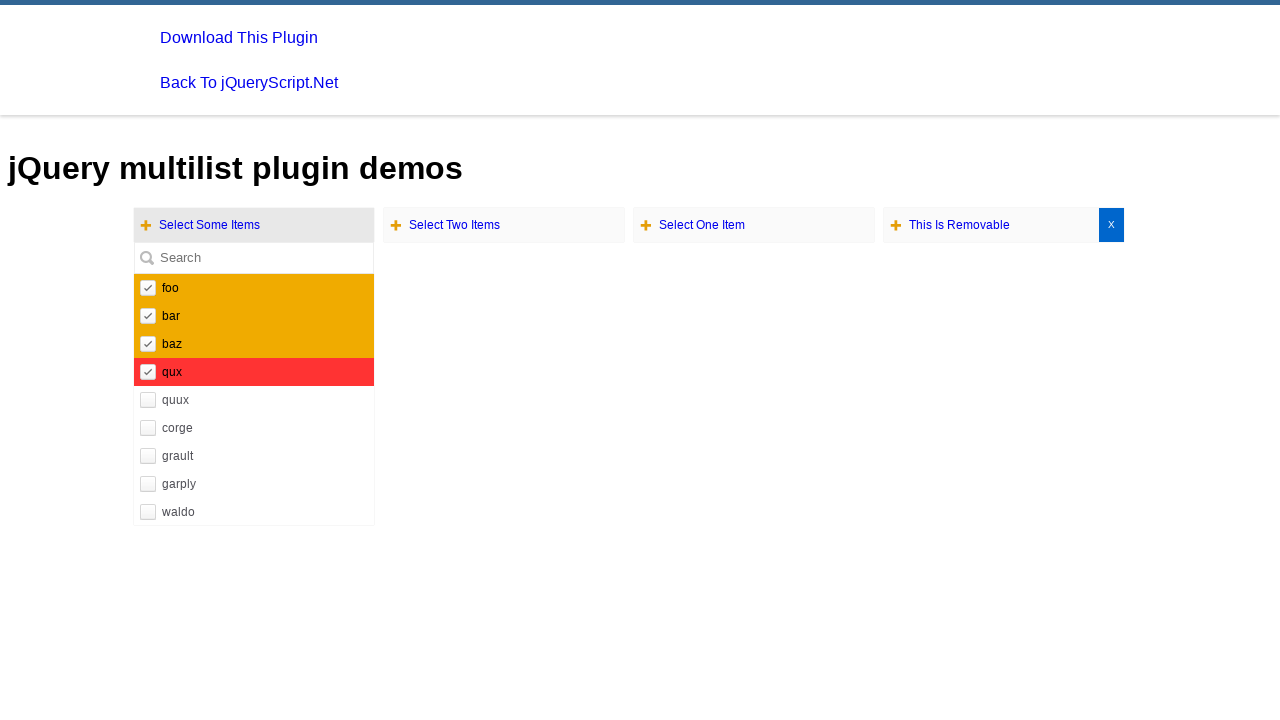

Selected an option from the dropdown at (254, 400) on xpath=//div[@id='multi']//div/ul/li/a[@value>=1] >> nth=4
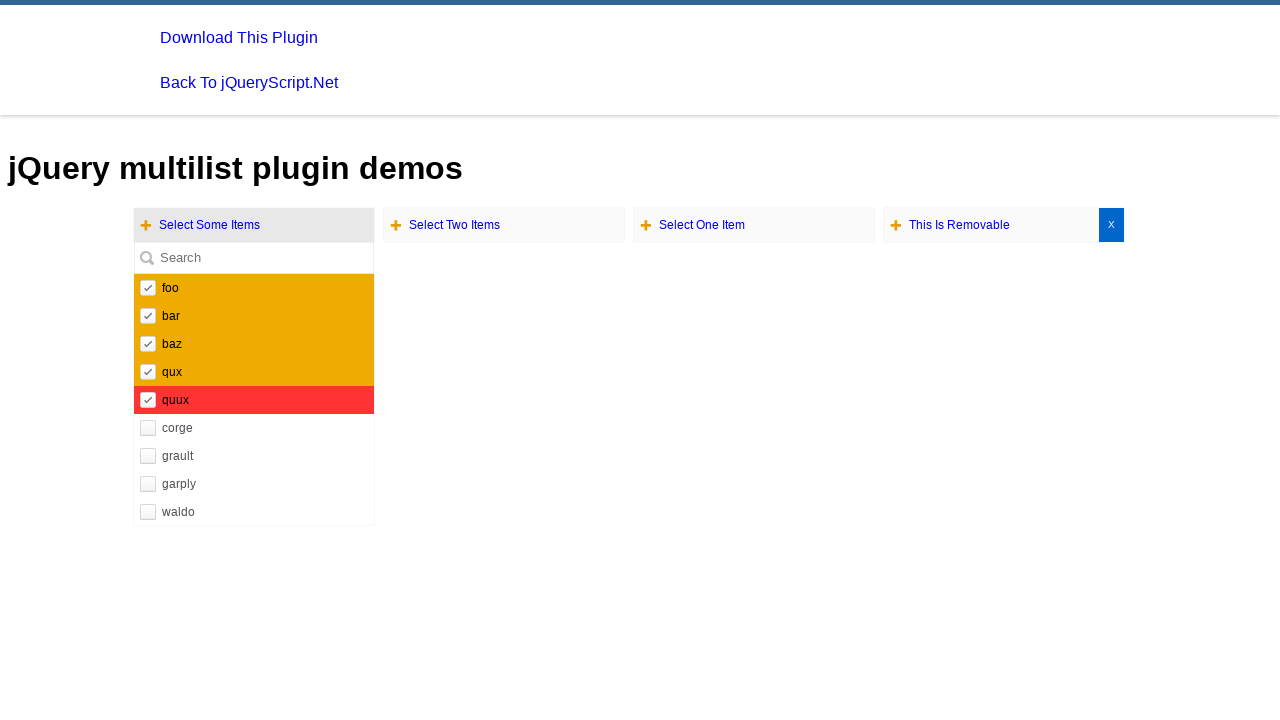

Selected an option from the dropdown at (254, 428) on xpath=//div[@id='multi']//div/ul/li/a[@value>=1] >> nth=5
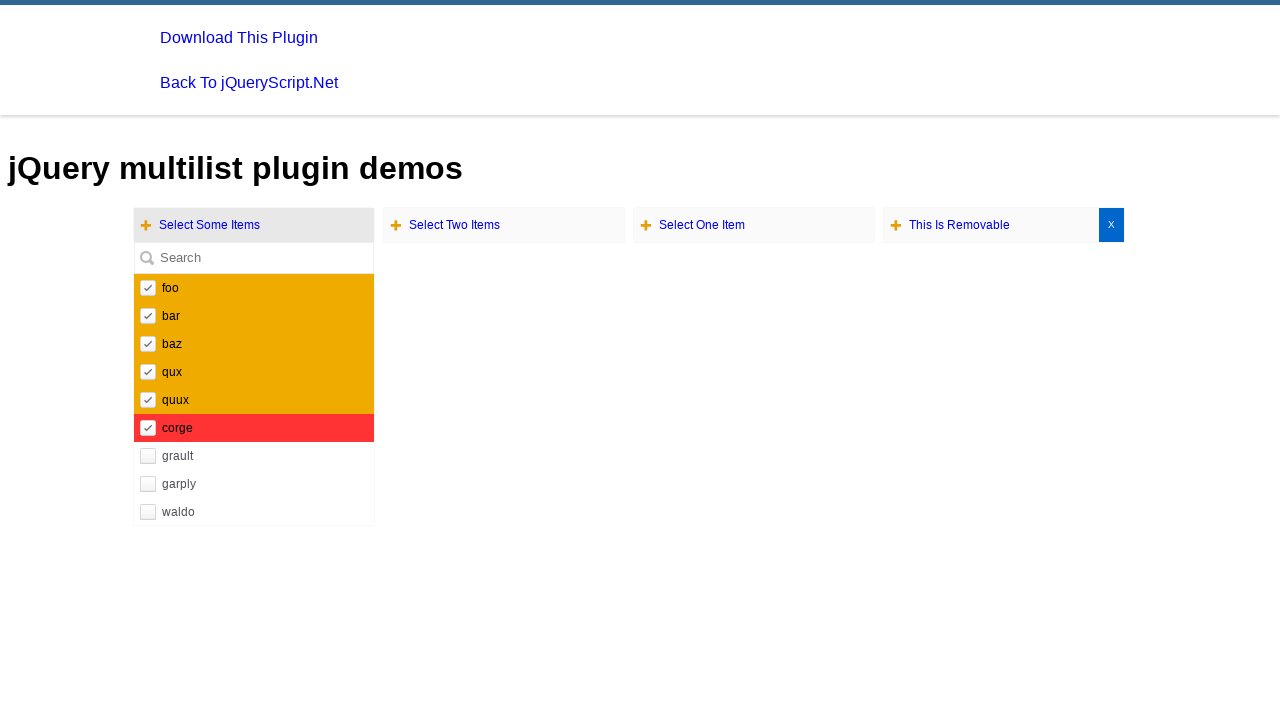

Selected an option from the dropdown at (254, 456) on xpath=//div[@id='multi']//div/ul/li/a[@value>=1] >> nth=6
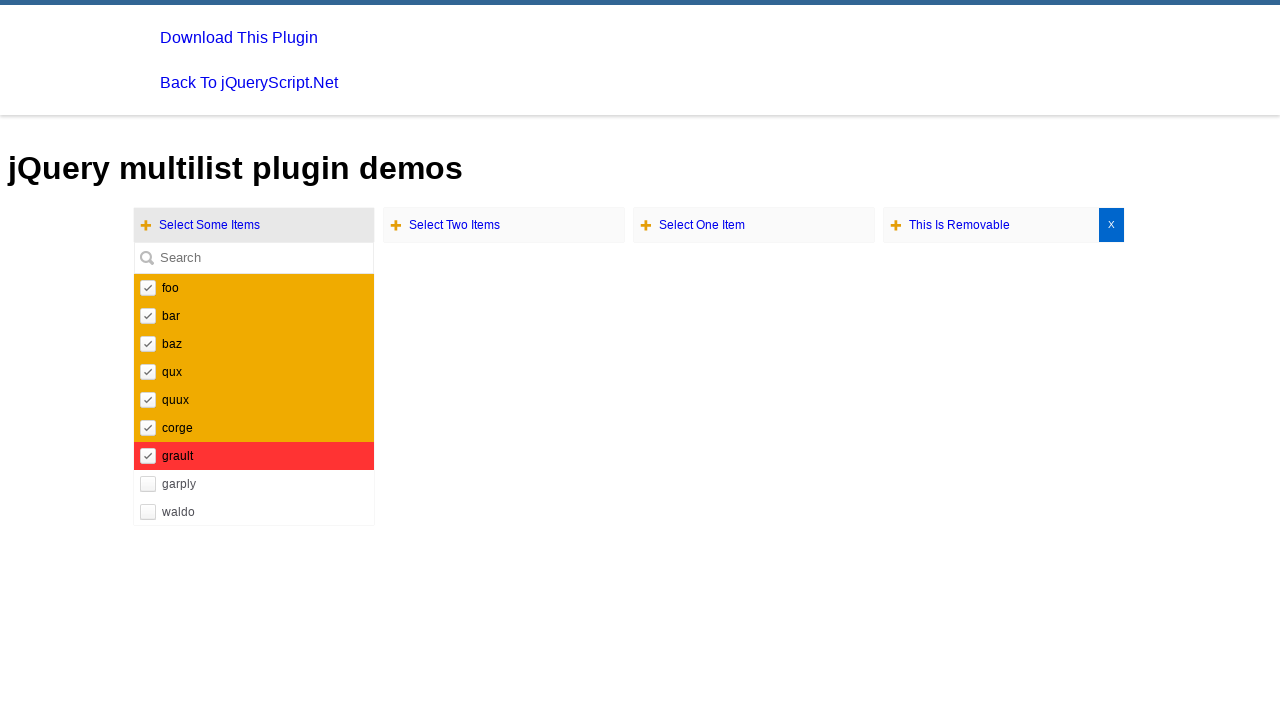

Selected an option from the dropdown at (254, 484) on xpath=//div[@id='multi']//div/ul/li/a[@value>=1] >> nth=7
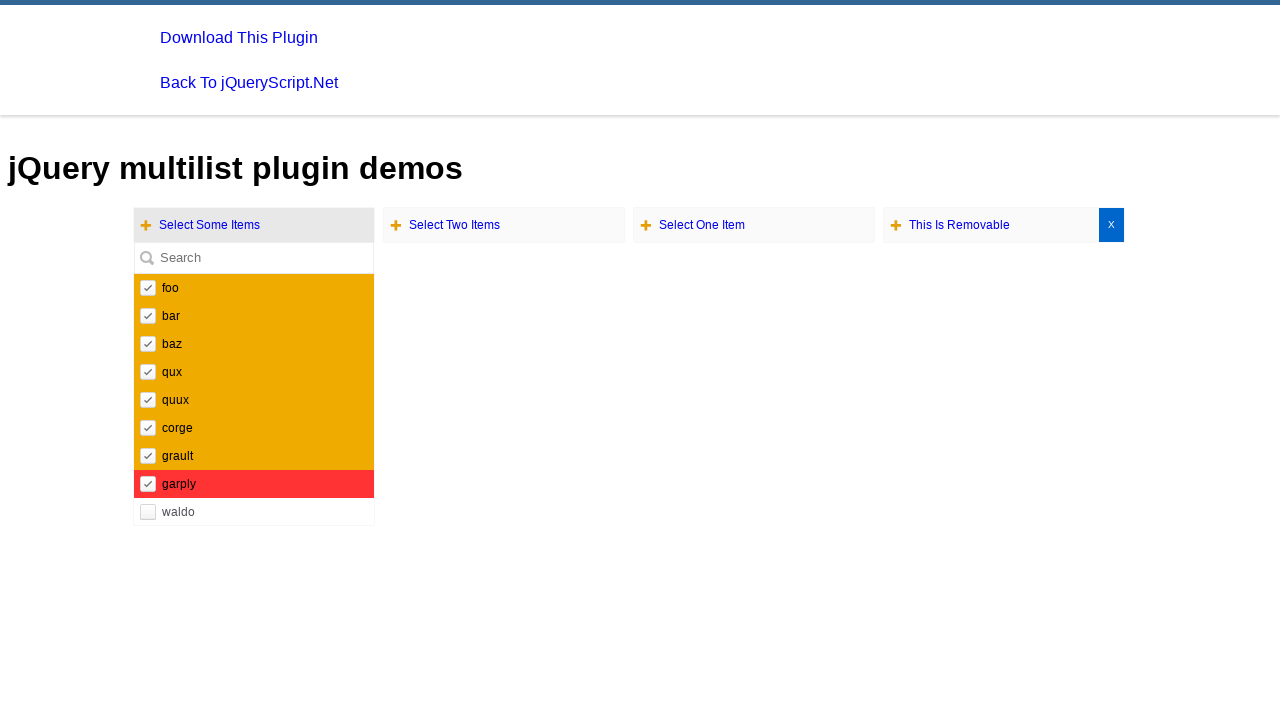

Selected an option from the dropdown at (254, 511) on xpath=//div[@id='multi']//div/ul/li/a[@value>=1] >> nth=8
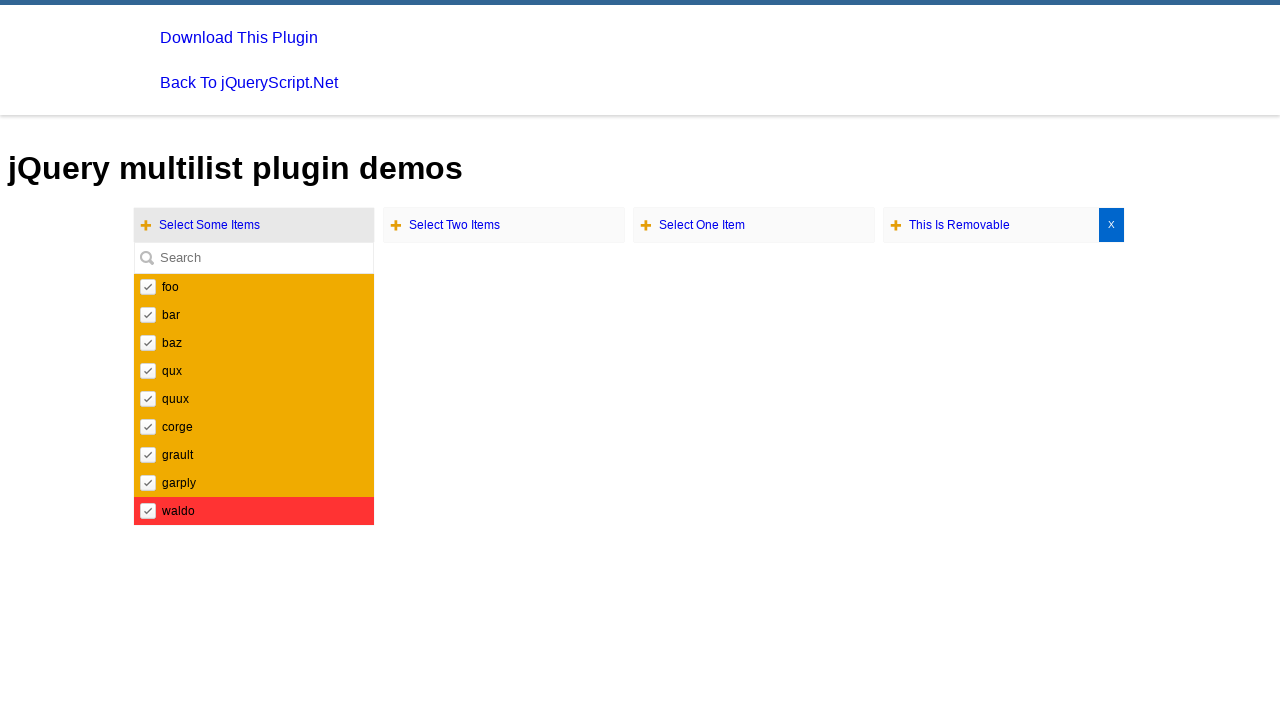

Selected an option from the dropdown at (254, 399) on xpath=//div[@id='multi']//div/ul/li/a[@value>=1] >> nth=9
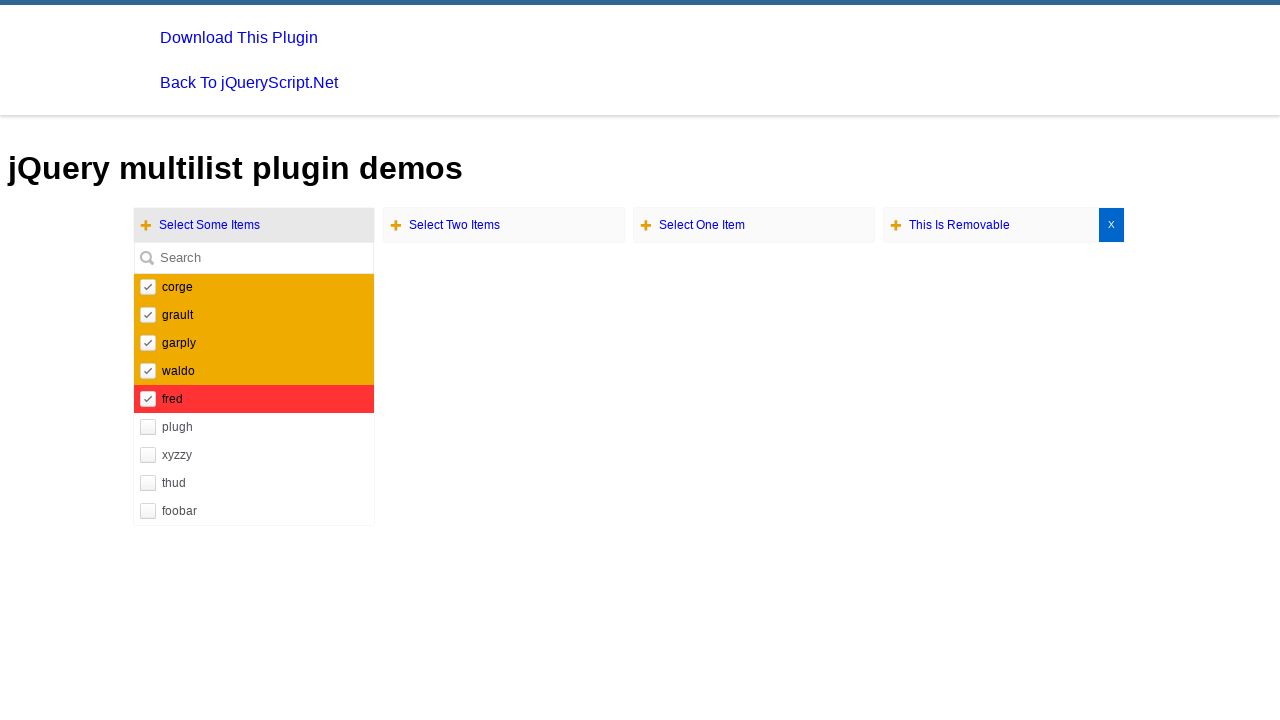

Selected an option from the dropdown at (254, 427) on xpath=//div[@id='multi']//div/ul/li/a[@value>=1] >> nth=10
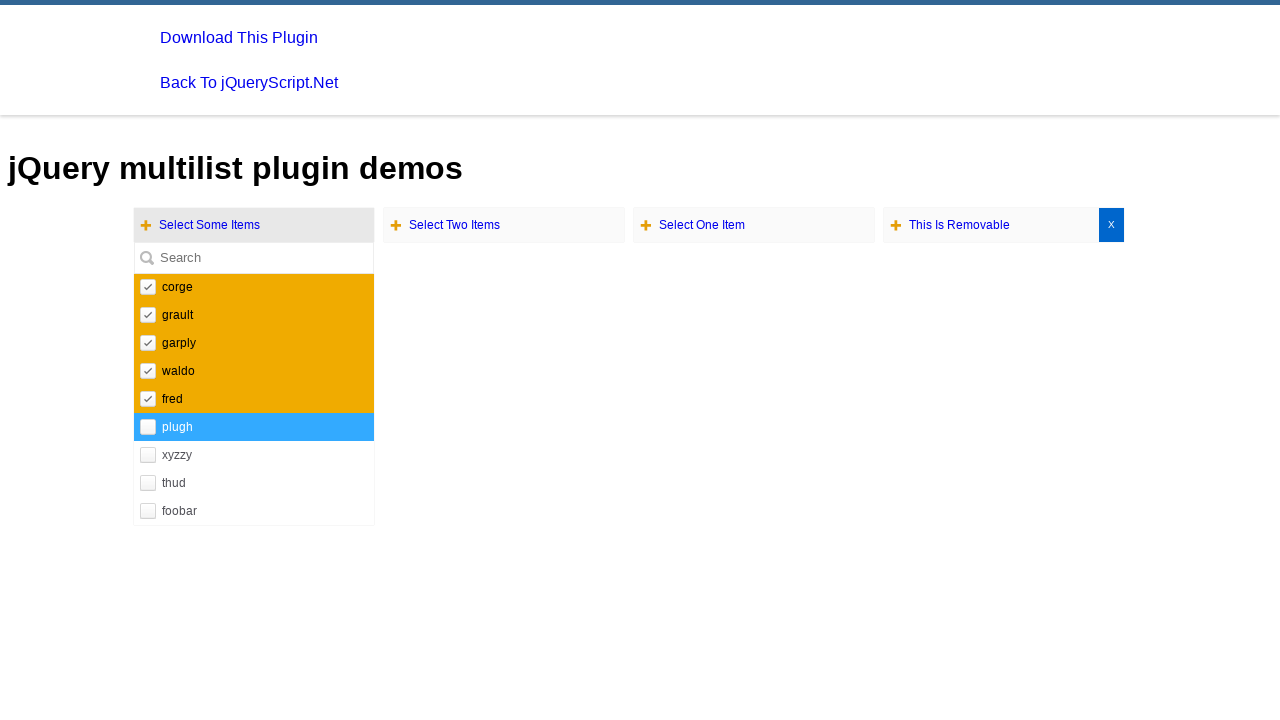

Selected an option from the dropdown at (254, 455) on xpath=//div[@id='multi']//div/ul/li/a[@value>=1] >> nth=11
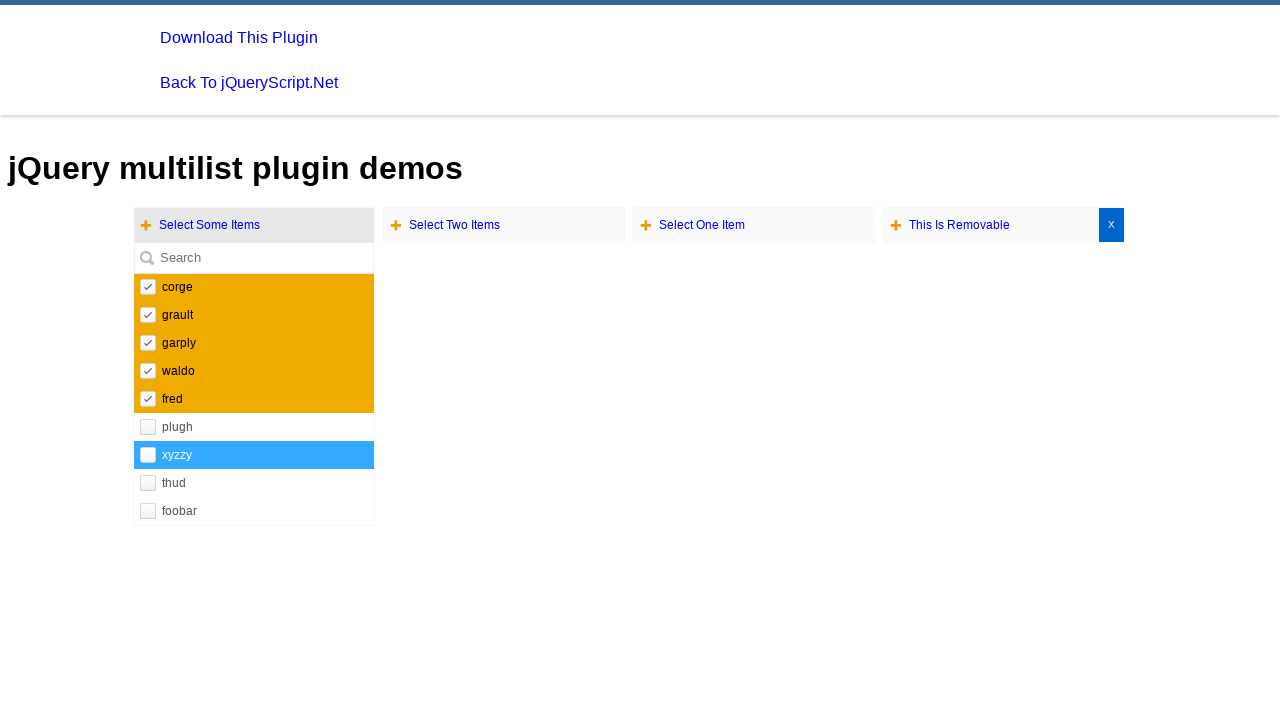

Selected an option from the dropdown at (254, 483) on xpath=//div[@id='multi']//div/ul/li/a[@value>=1] >> nth=12
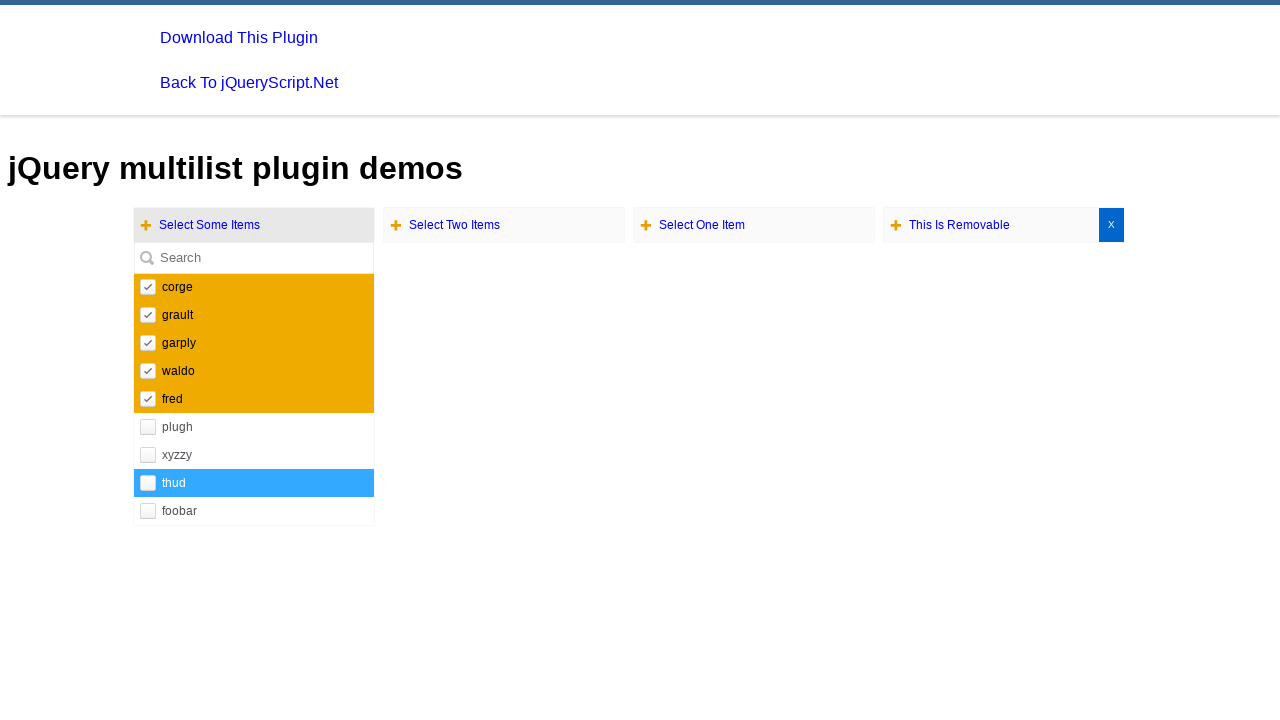

Selected an option from the dropdown at (254, 511) on xpath=//div[@id='multi']//div/ul/li/a[@value>=1] >> nth=13
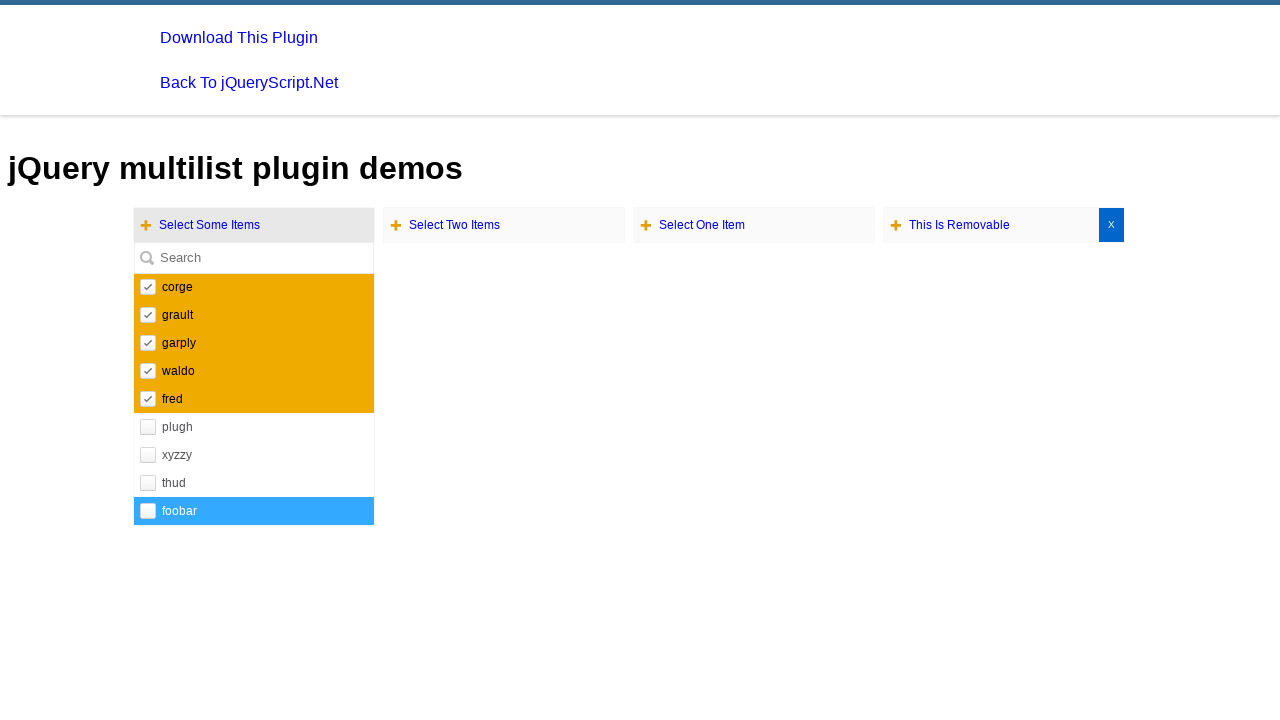

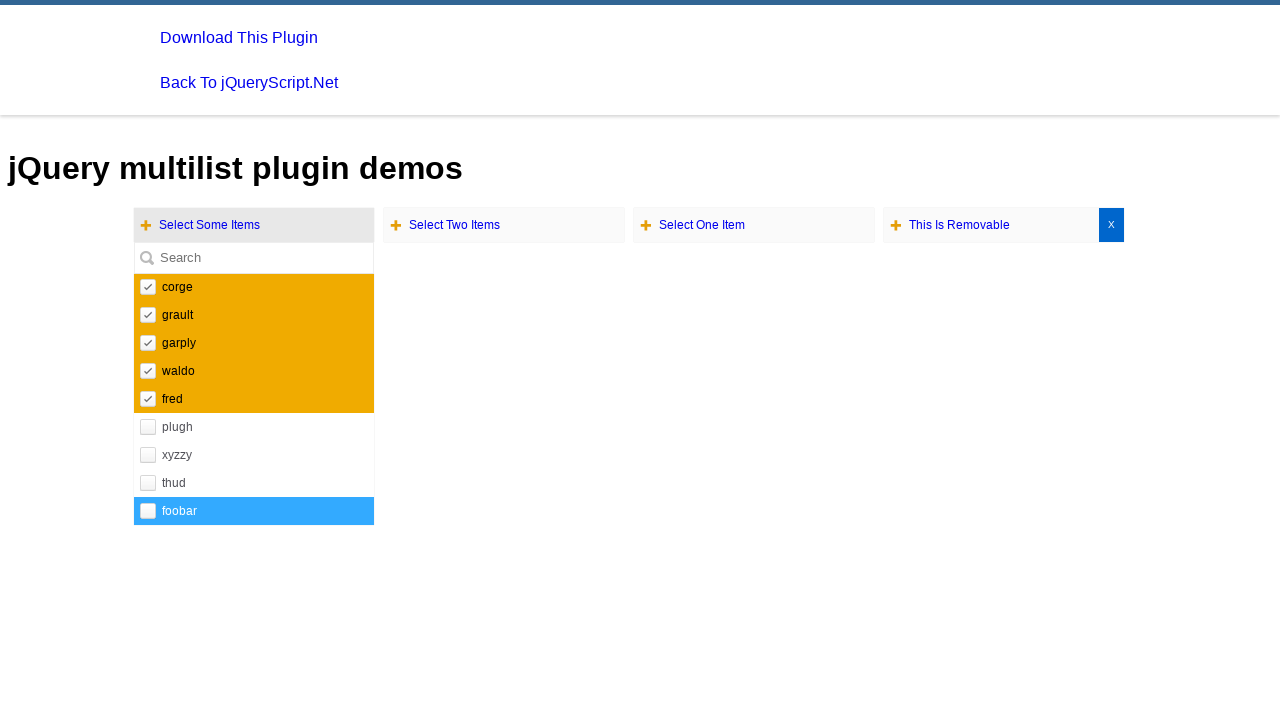